Navigates to the SelectorHub XPath practice page and scrolls down the page by 500 pixels using JavaScript execution.

Starting URL: https://selectorshub.com/xpath-practice-page/

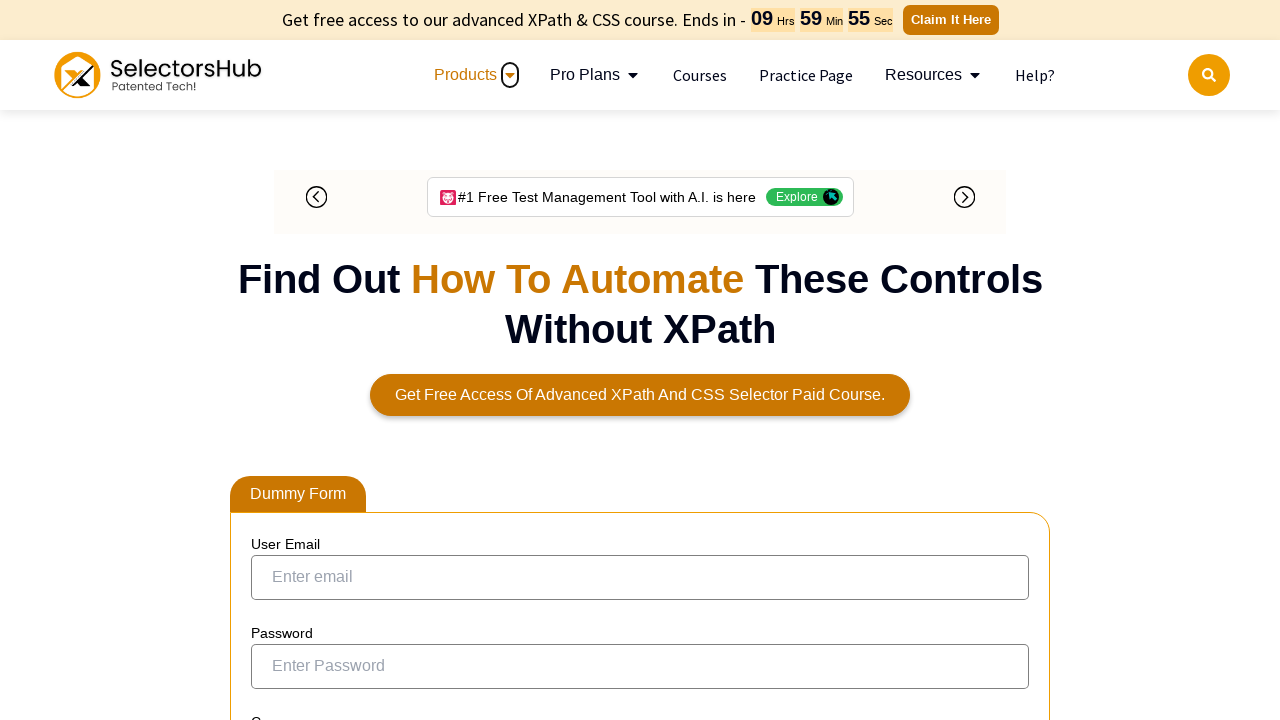

Navigated to SelectorHub XPath practice page
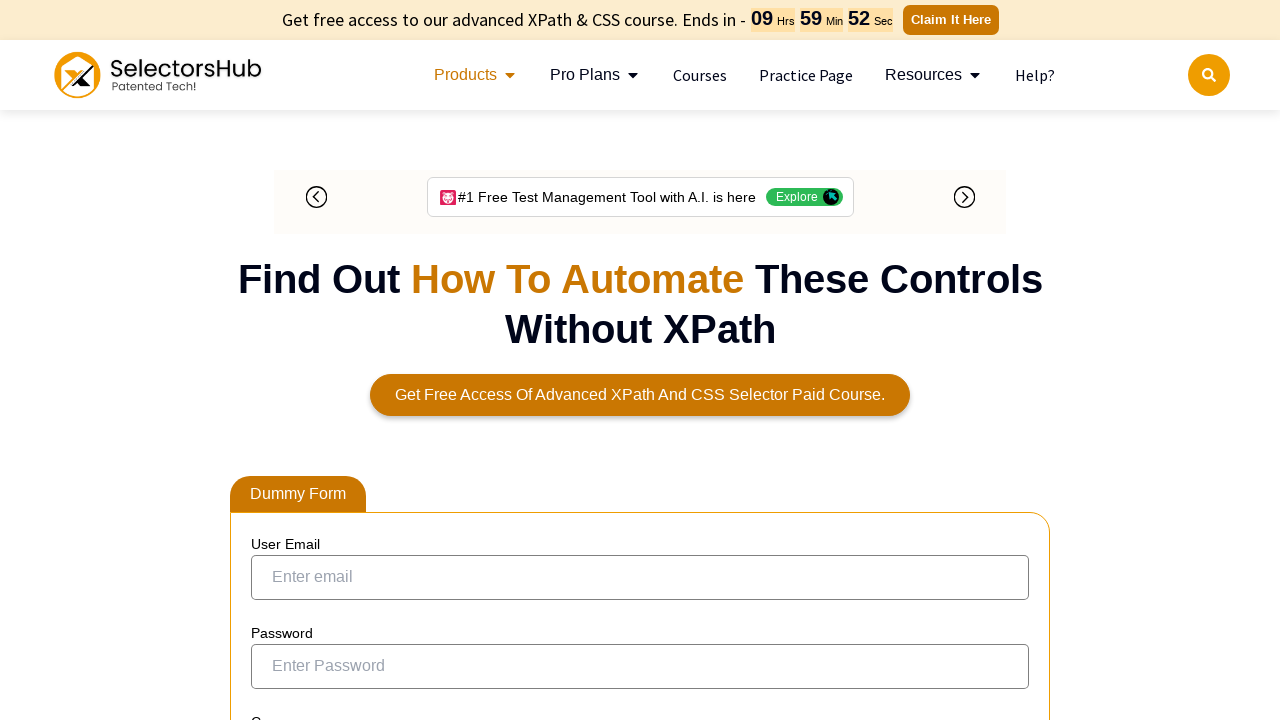

Scrolled down the page by 500 pixels using JavaScript
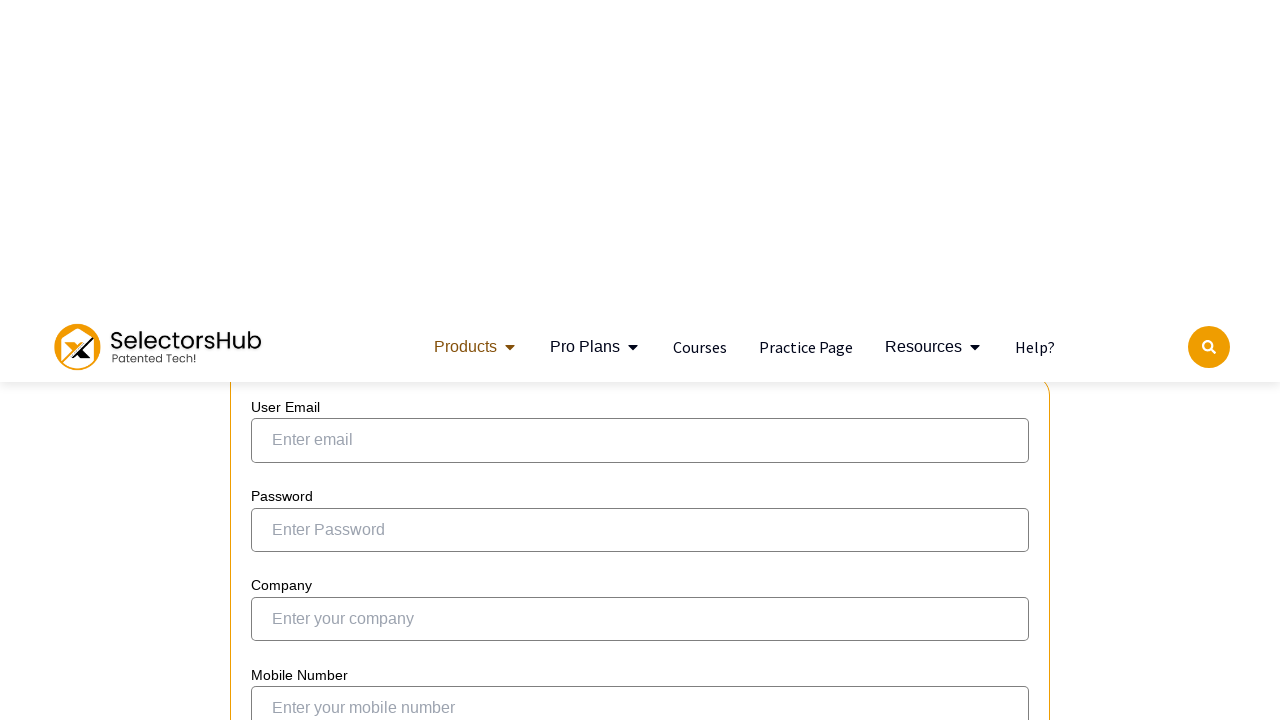

Waited 500ms to observe the scroll effect
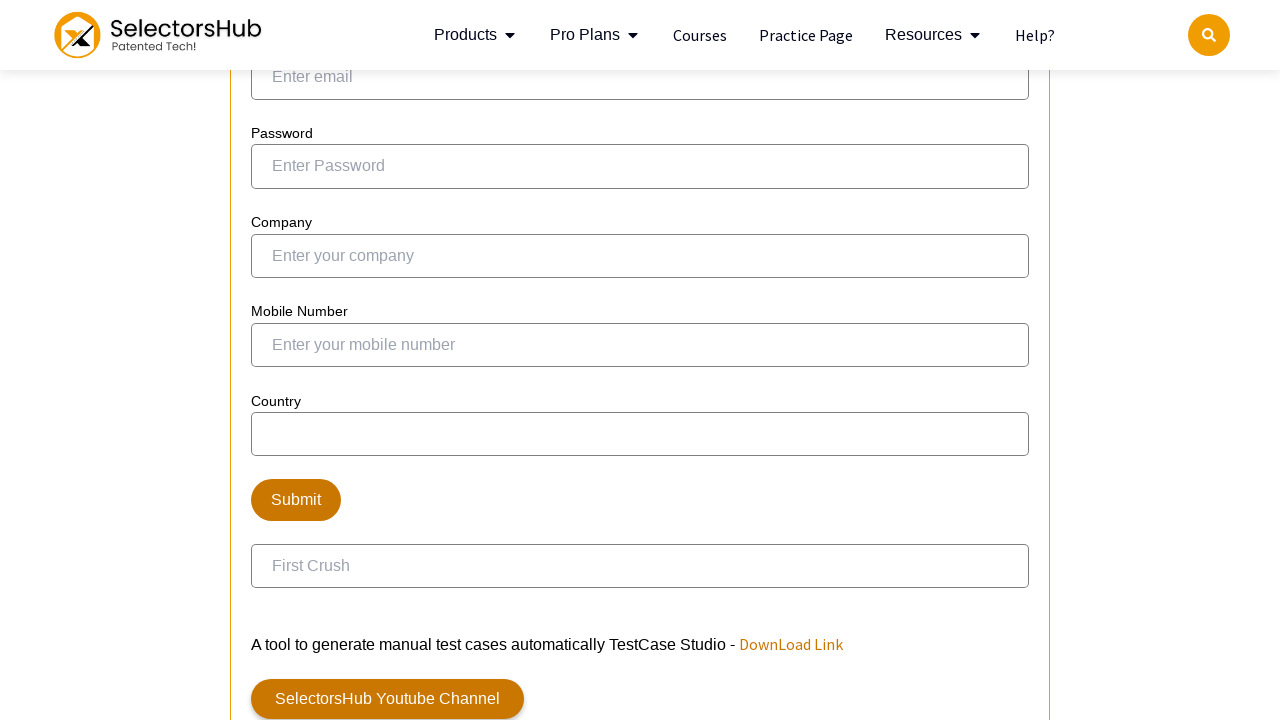

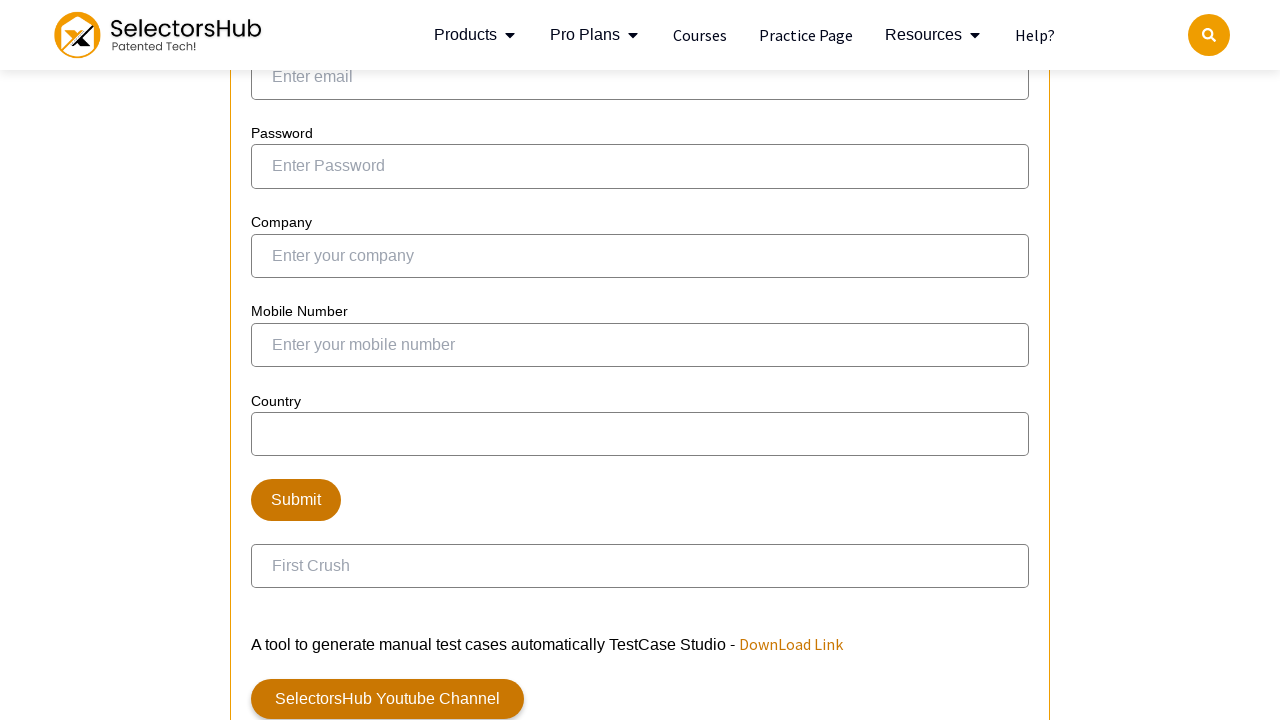